Tests that adding a duplicate doctor is prevented by attempting to add an existing doctor and verifying the list count remains unchanged.

Starting URL: https://sitetc1kaykywaleskabreno.vercel.app/admin

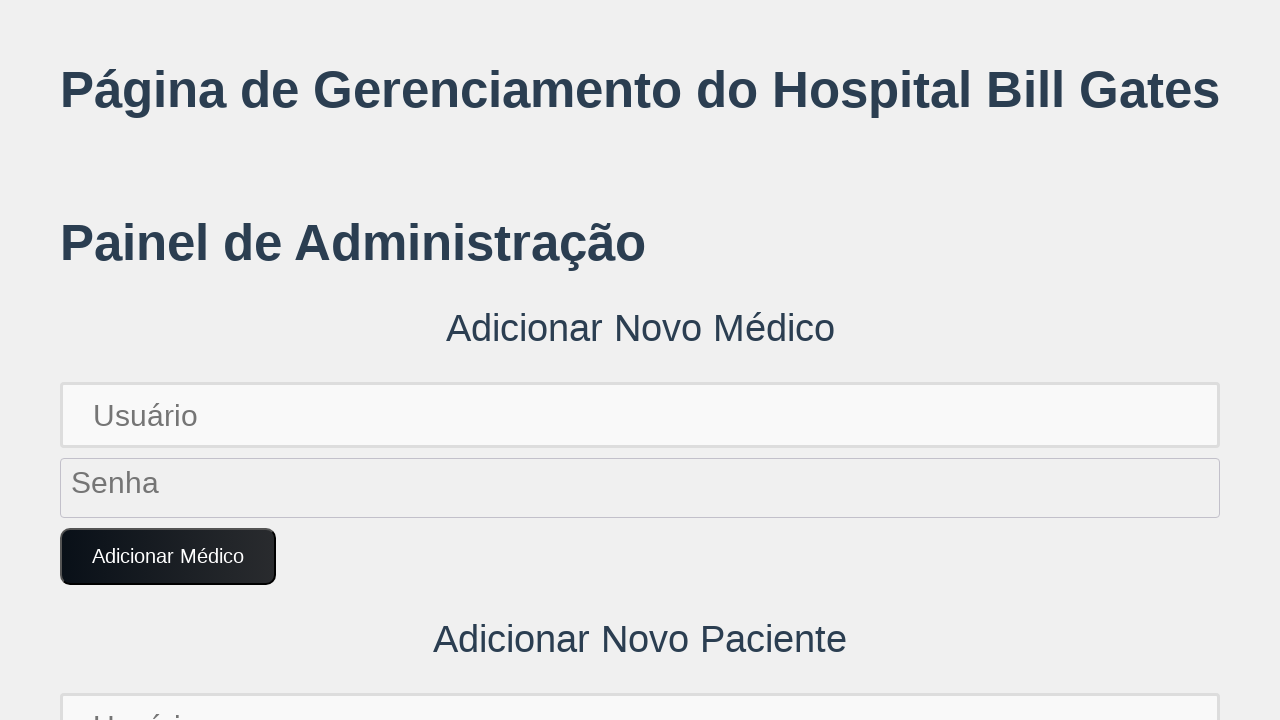

Filled username field with existing doctor username 'diana.green123' on input[placeholder='Usuário']
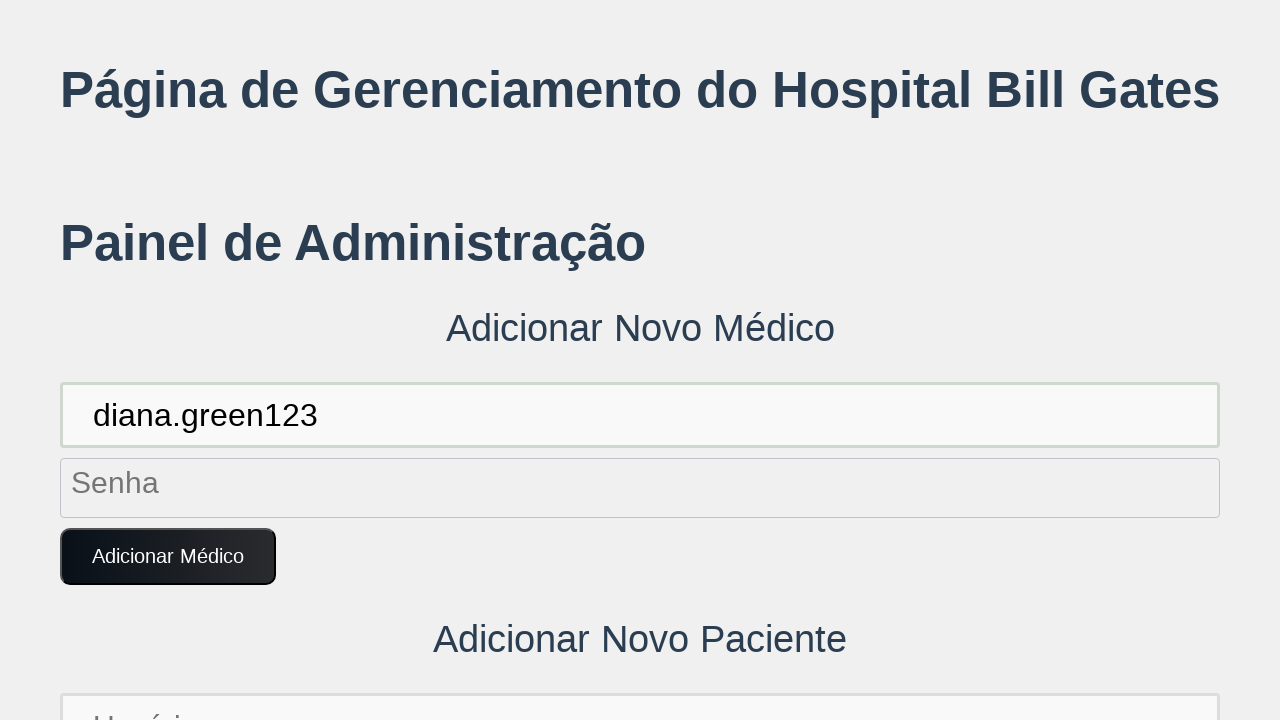

Filled password field with existing doctor password on input[placeholder='Senha']
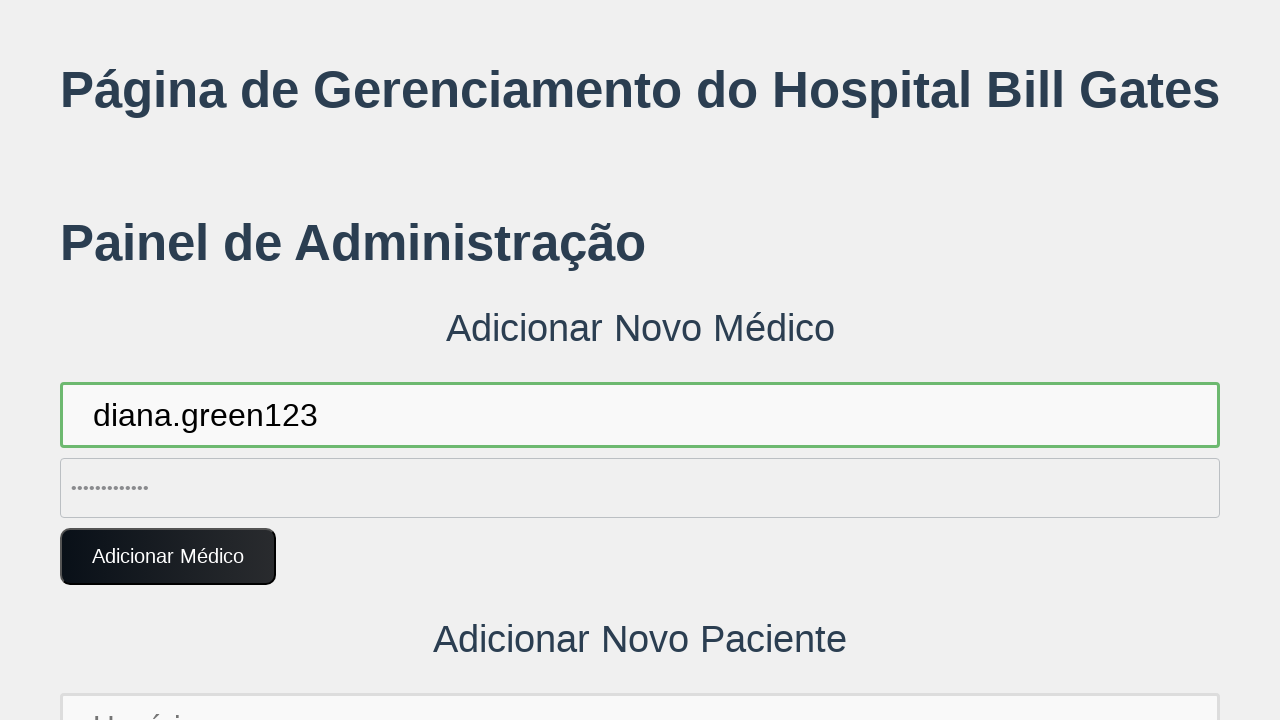

Clicked 'Adicionar Médico' button to attempt adding duplicate doctor at (168, 557) on button:text('Adicionar Médico')
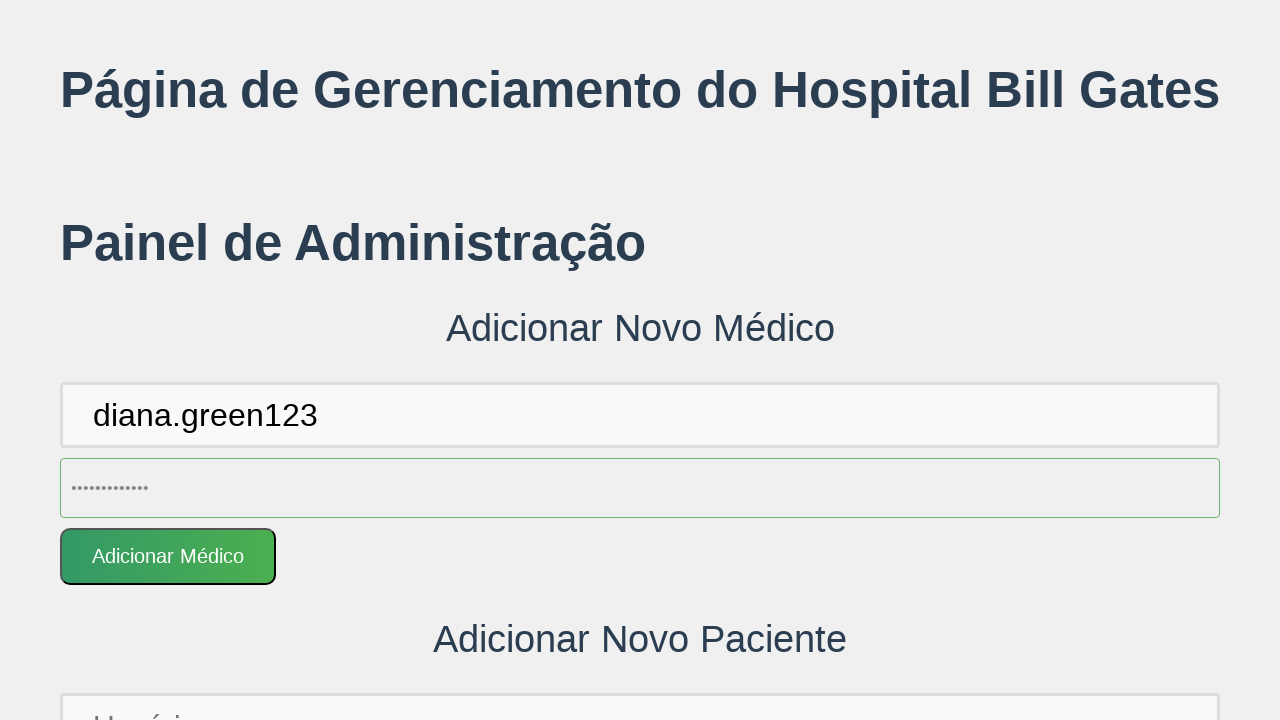

Set up dialog handler to accept any alerts
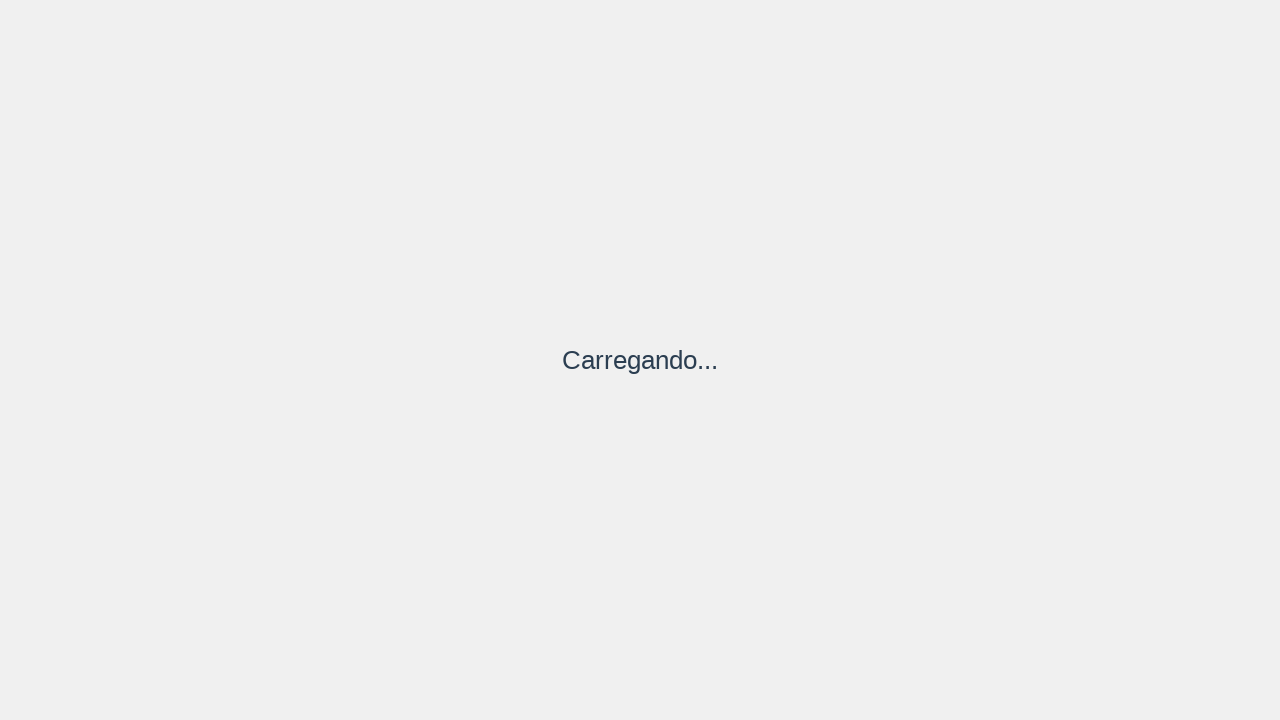

Waited 1 second for any updates after attempting to add duplicate doctor
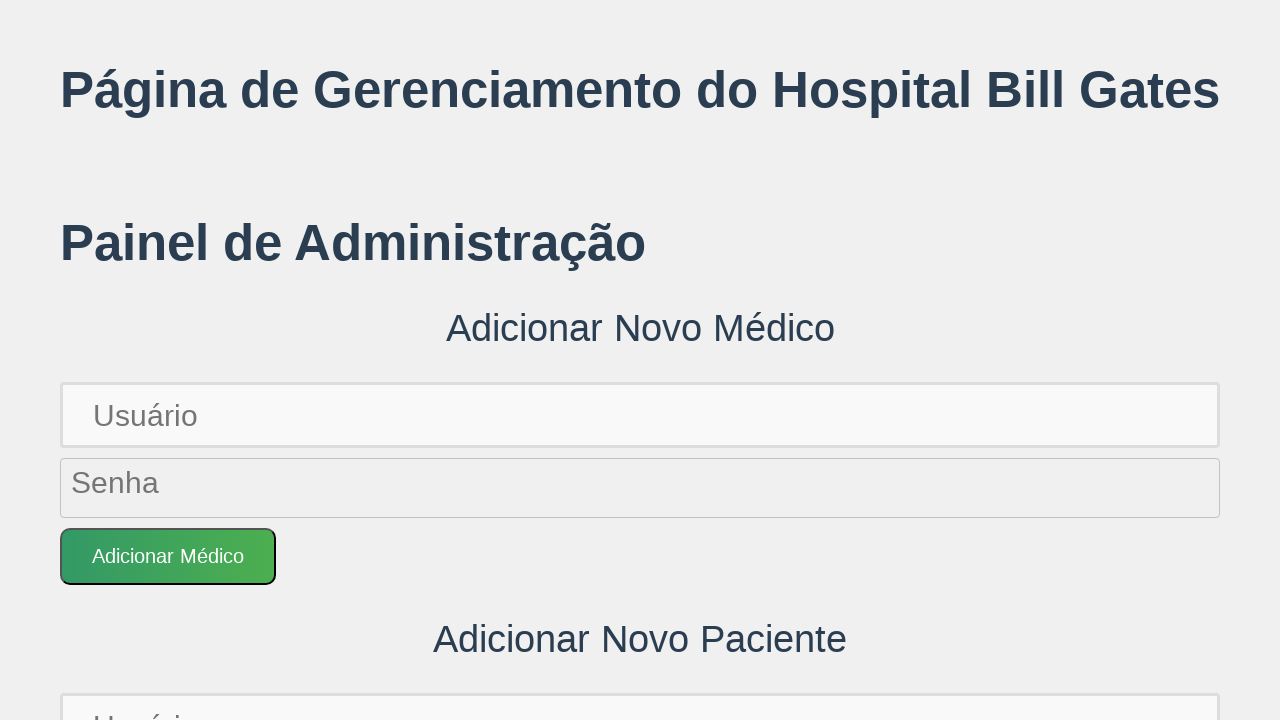

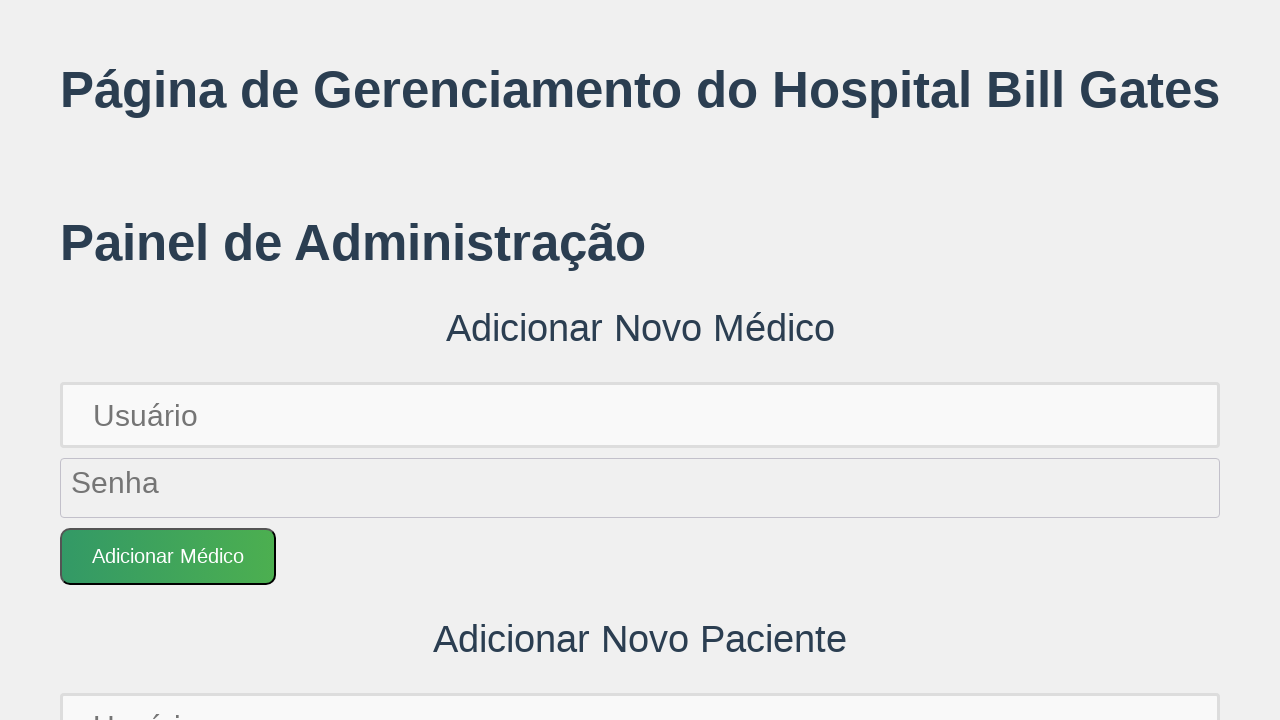